Tests dynamically loaded page element (rendered after action) by clicking Start button and waiting for Hello World text to be added to DOM

Starting URL: http://the-internet.herokuapp.com/dynamic_loading/2

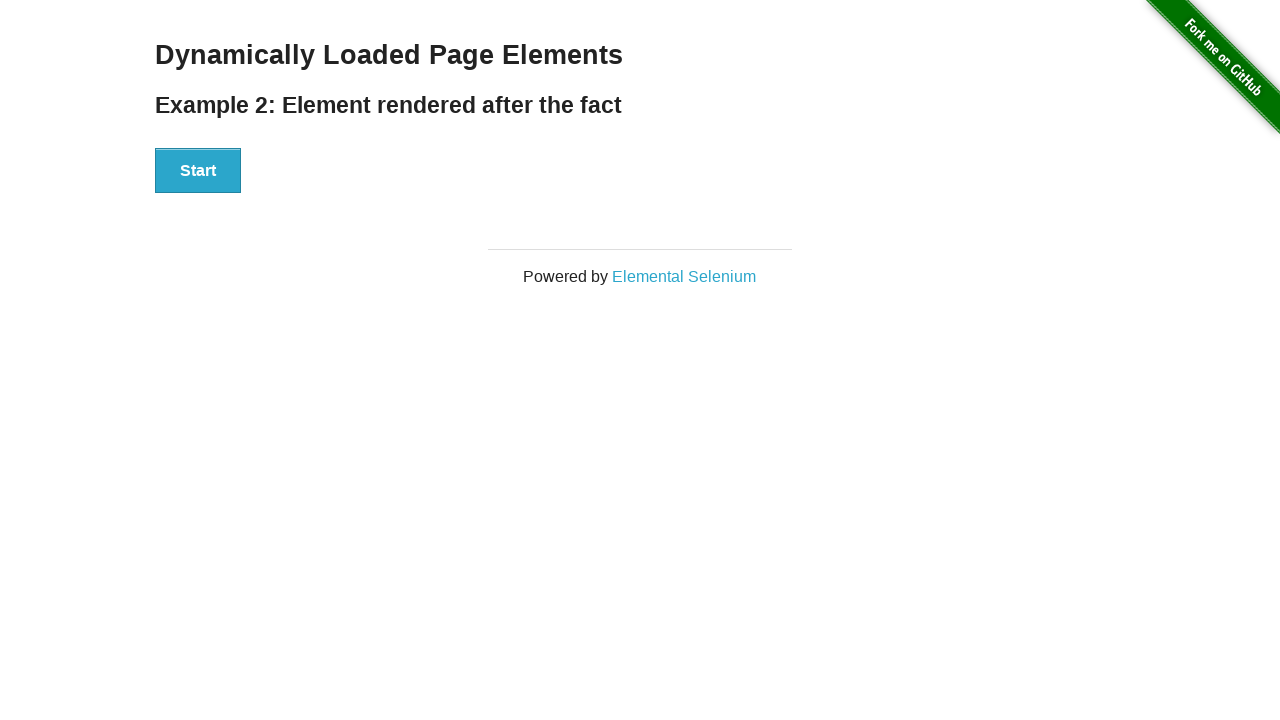

Clicked Start button to initiate dynamic loading at (198, 171) on xpath=//div[@id='start']/button[contains(text(),'Start')]
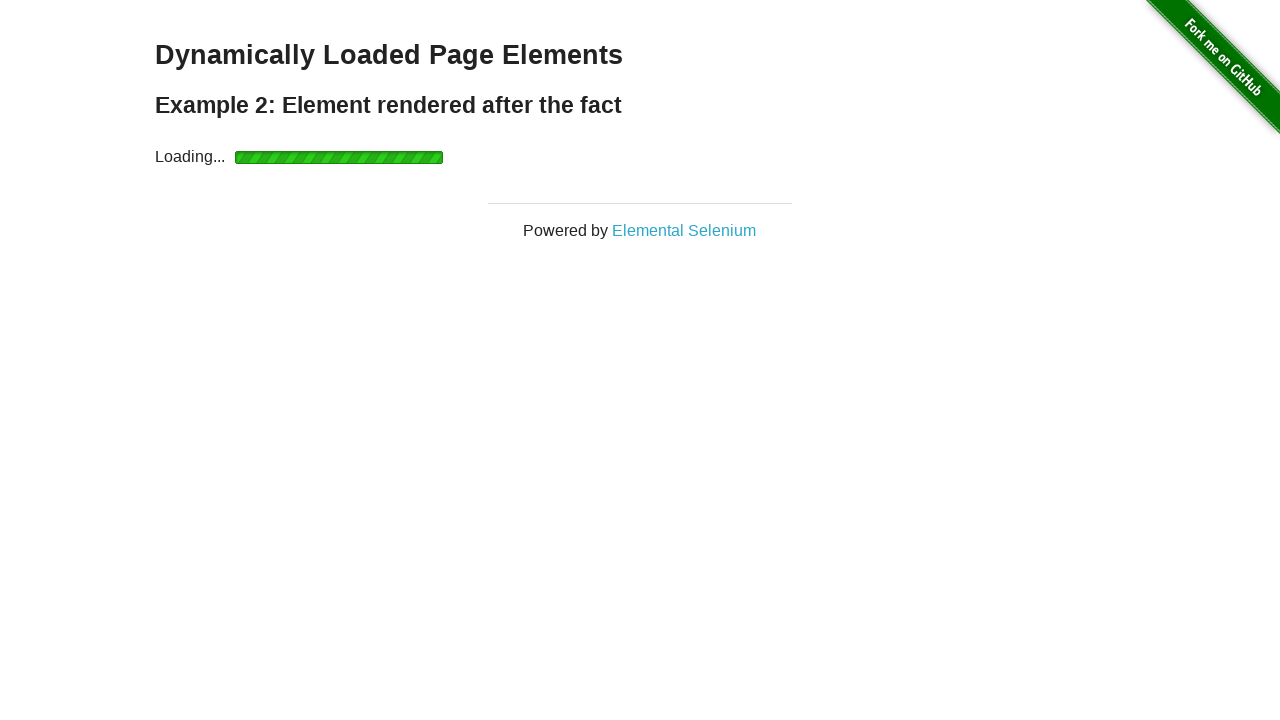

Loading bar appeared on page
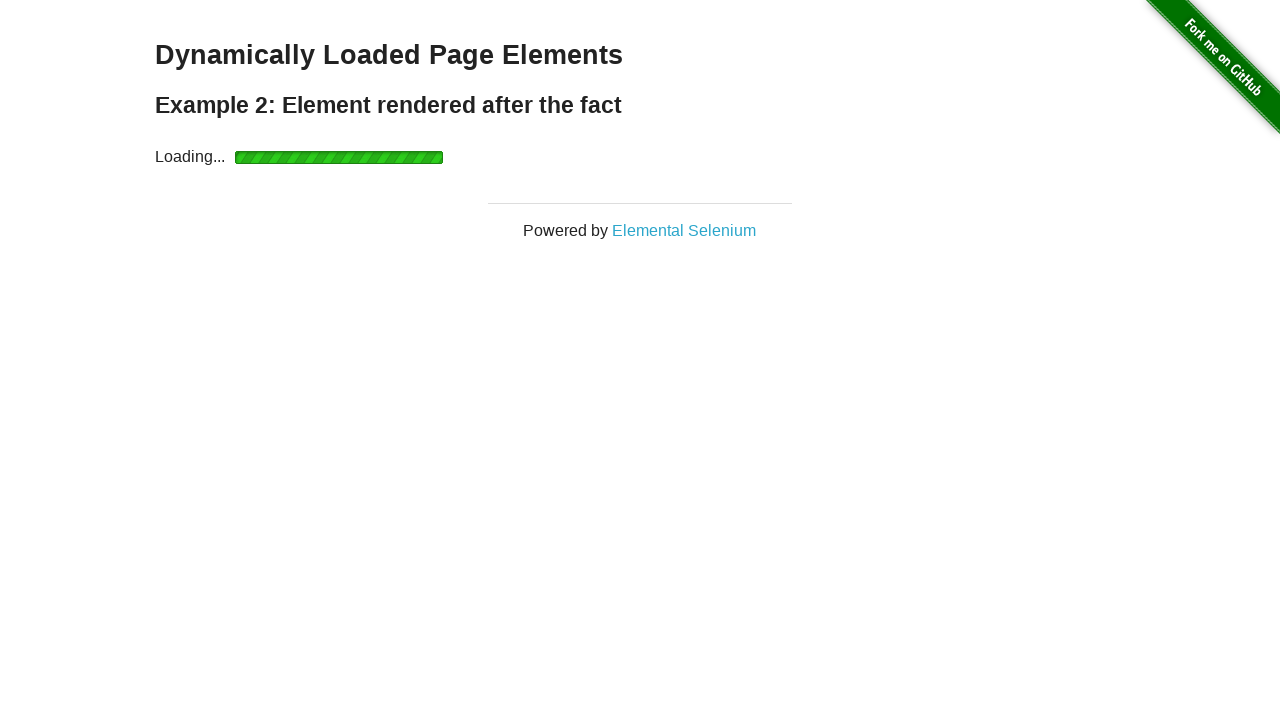

Loading bar disappeared from page
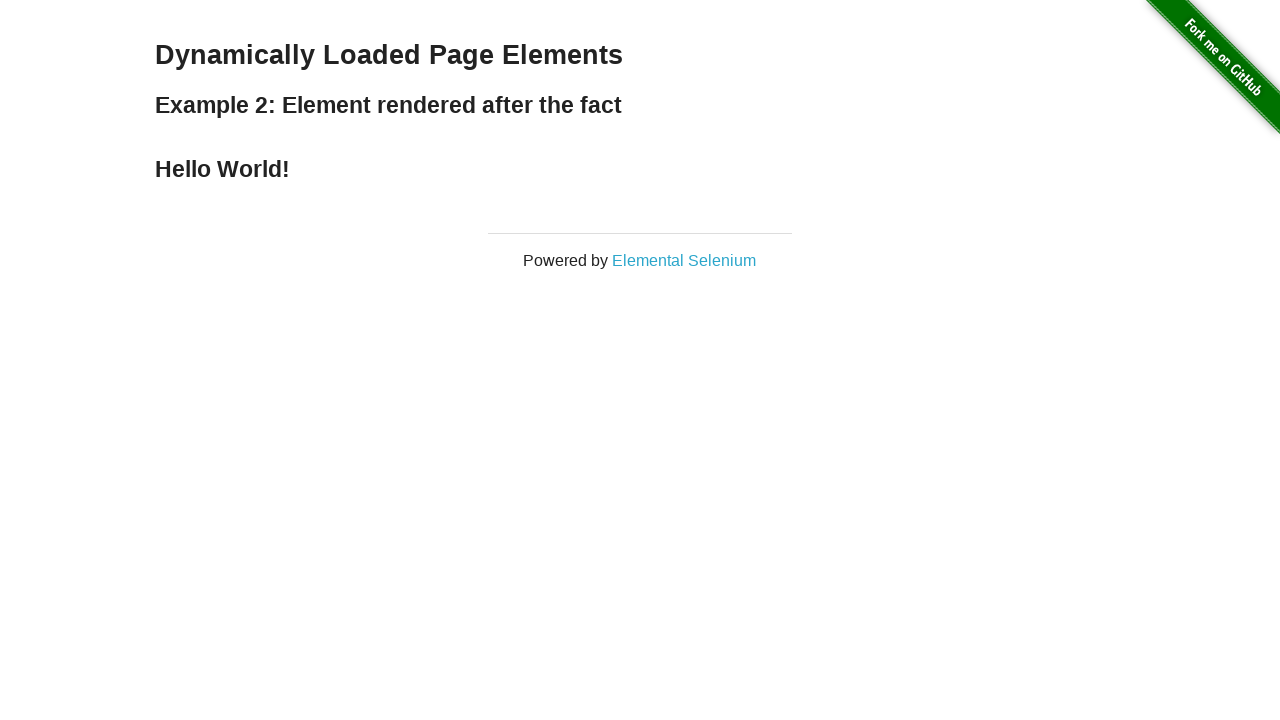

Hello World text element loaded successfully
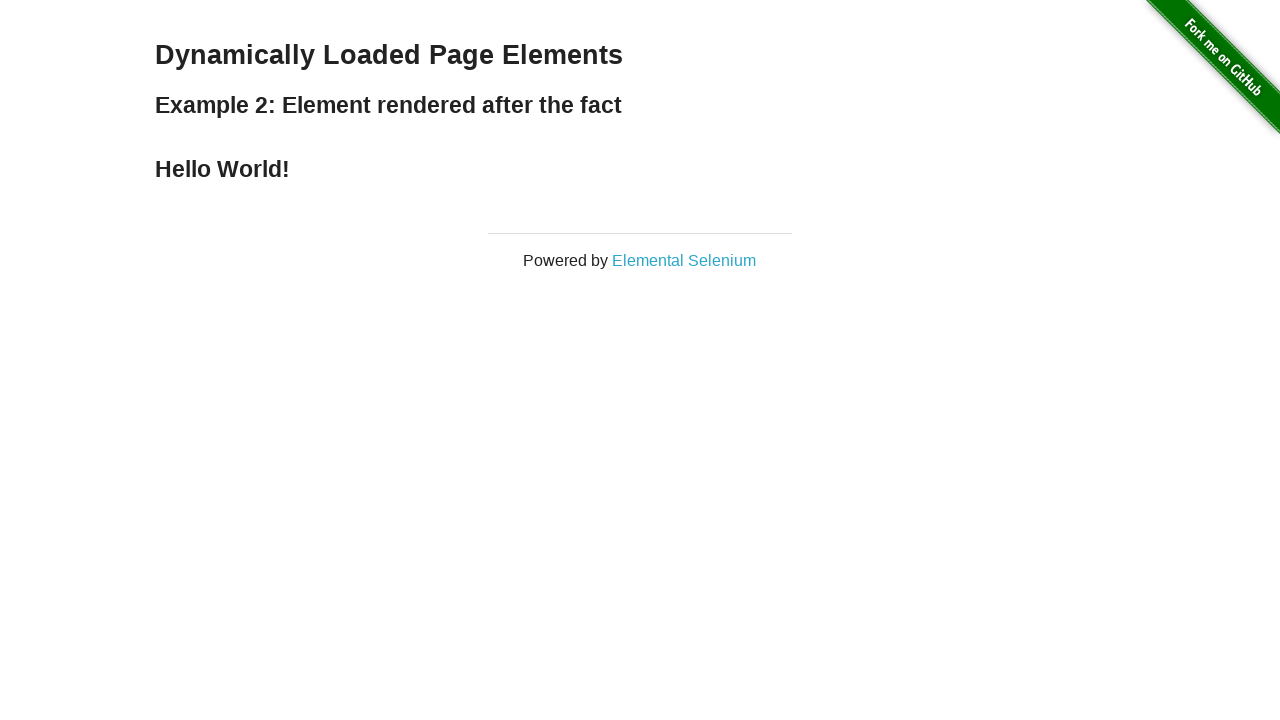

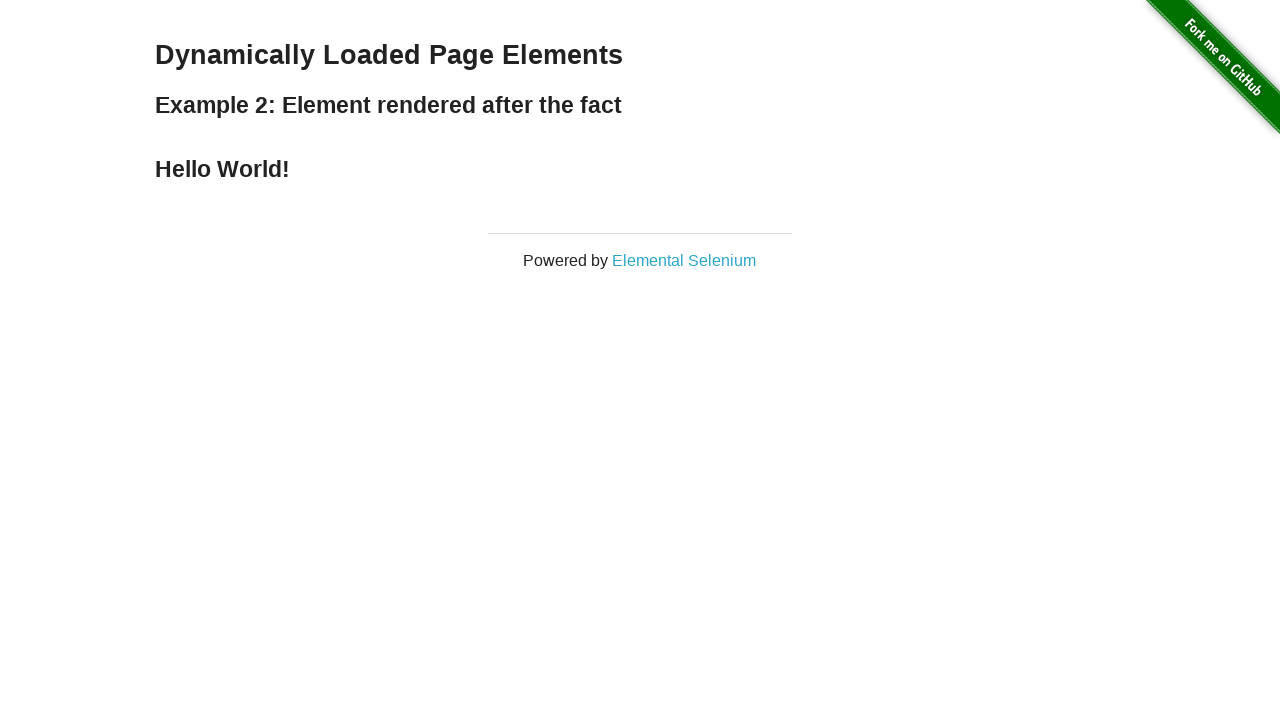